Tests the add/remove elements functionality by clicking the Add Element button twice to create two delete buttons, then removing one and verifying only one delete button remains

Starting URL: https://the-internet.herokuapp.com/add_remove_elements/

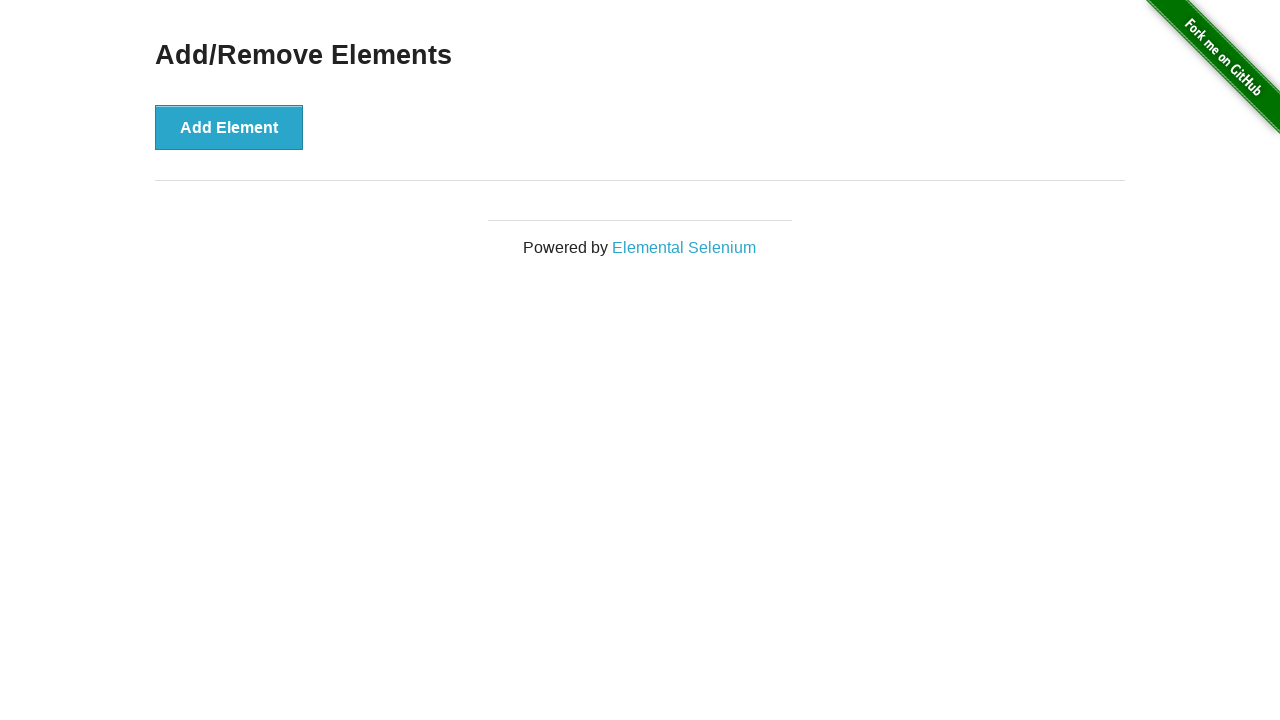

Clicked Add Element button first time at (229, 127) on xpath=//button[text()='Add Element']
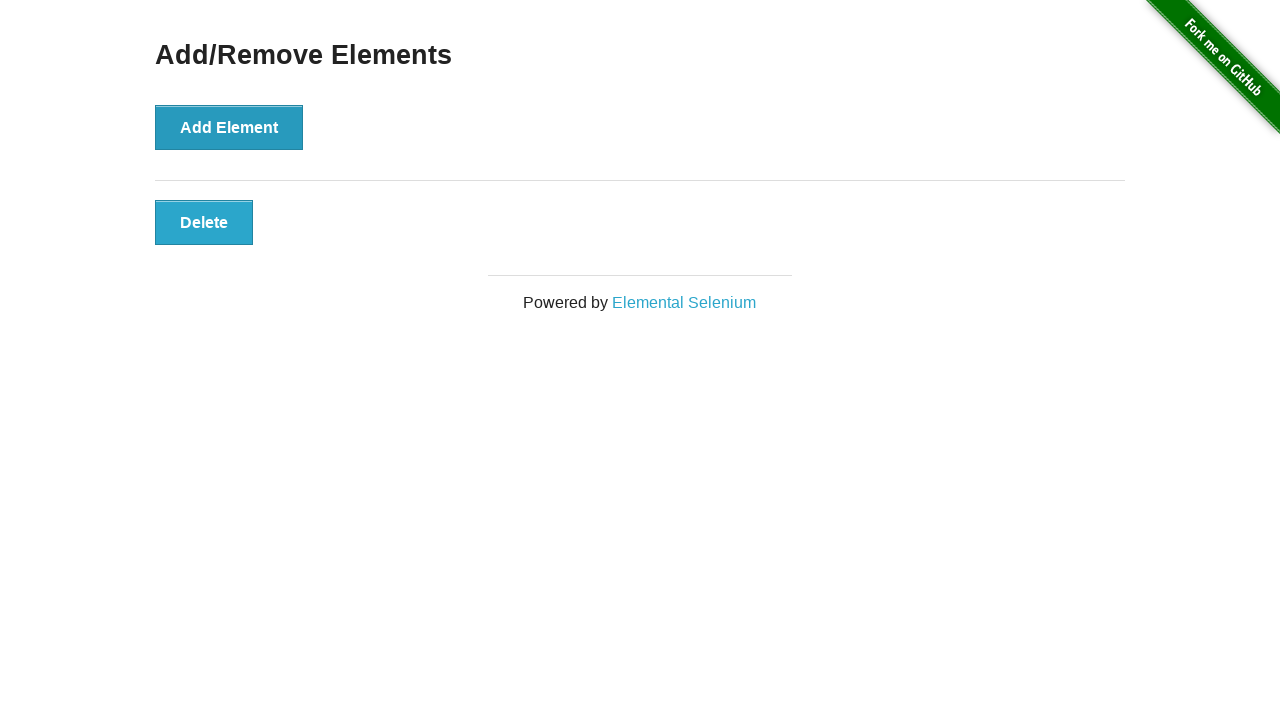

Clicked Add Element button second time at (229, 127) on xpath=//button[text()='Add Element']
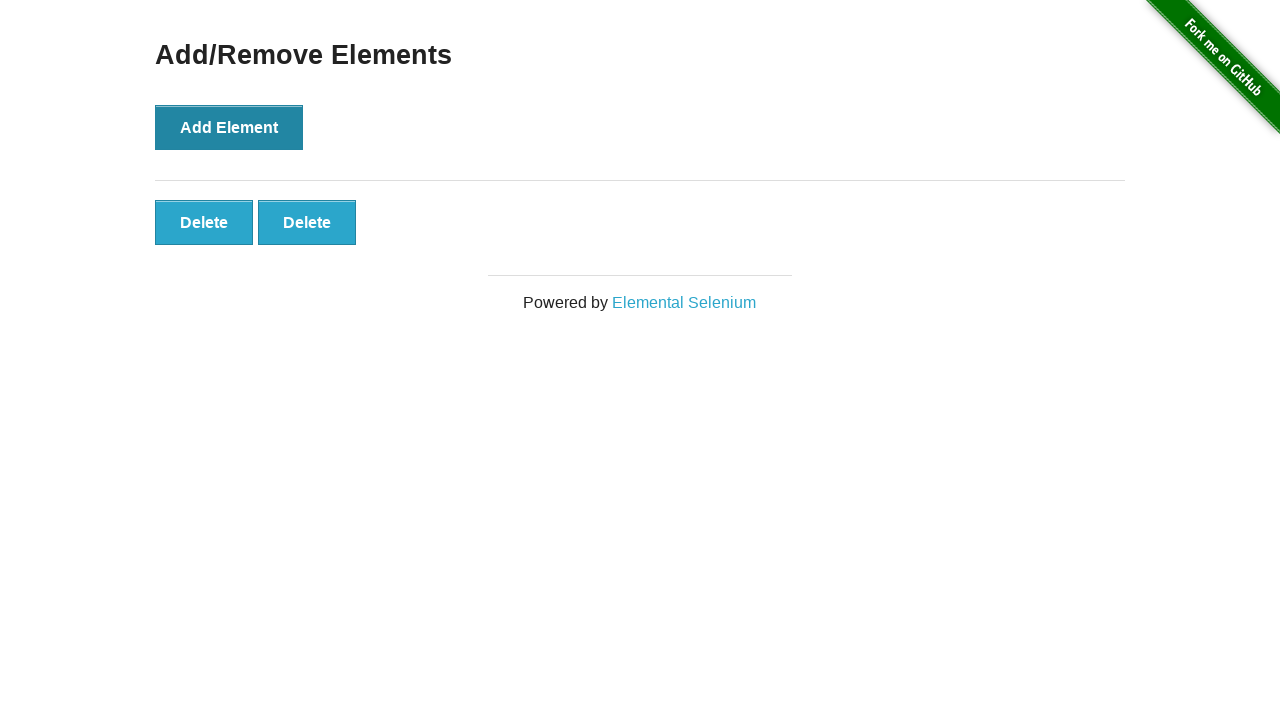

Clicked Delete button to remove one element at (204, 222) on xpath=//button[text()='Delete']
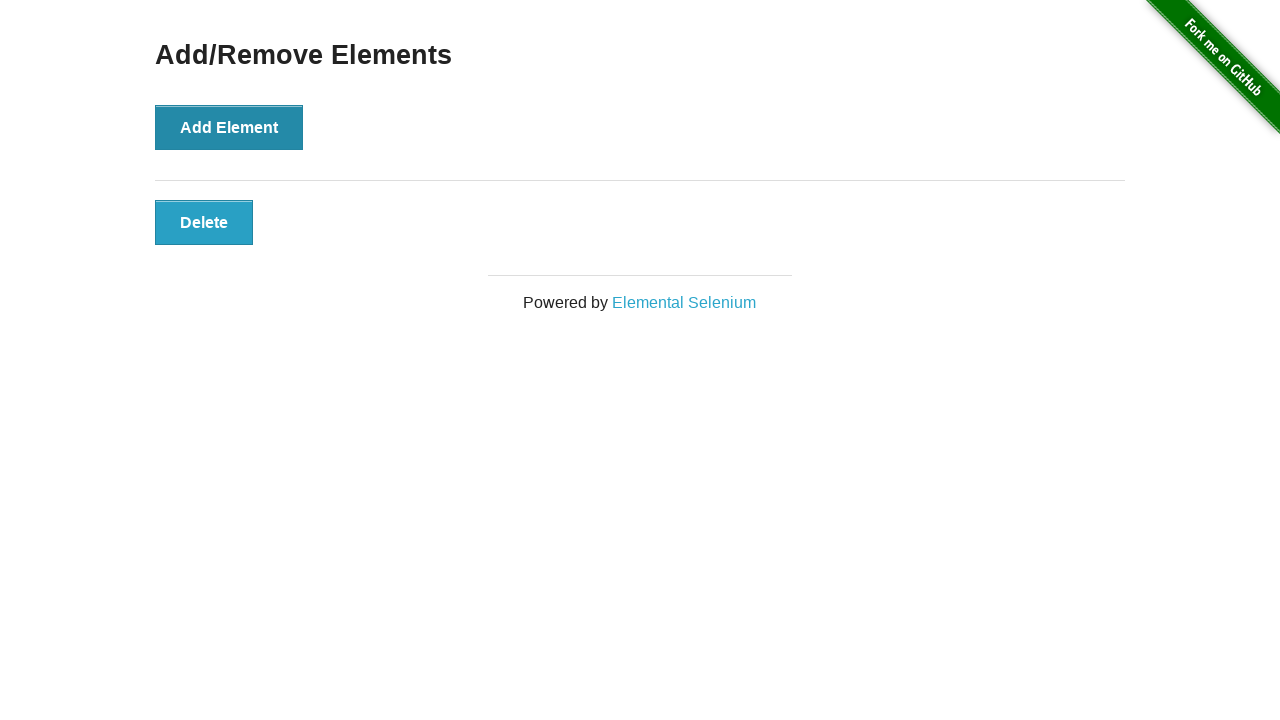

Located remaining Delete buttons
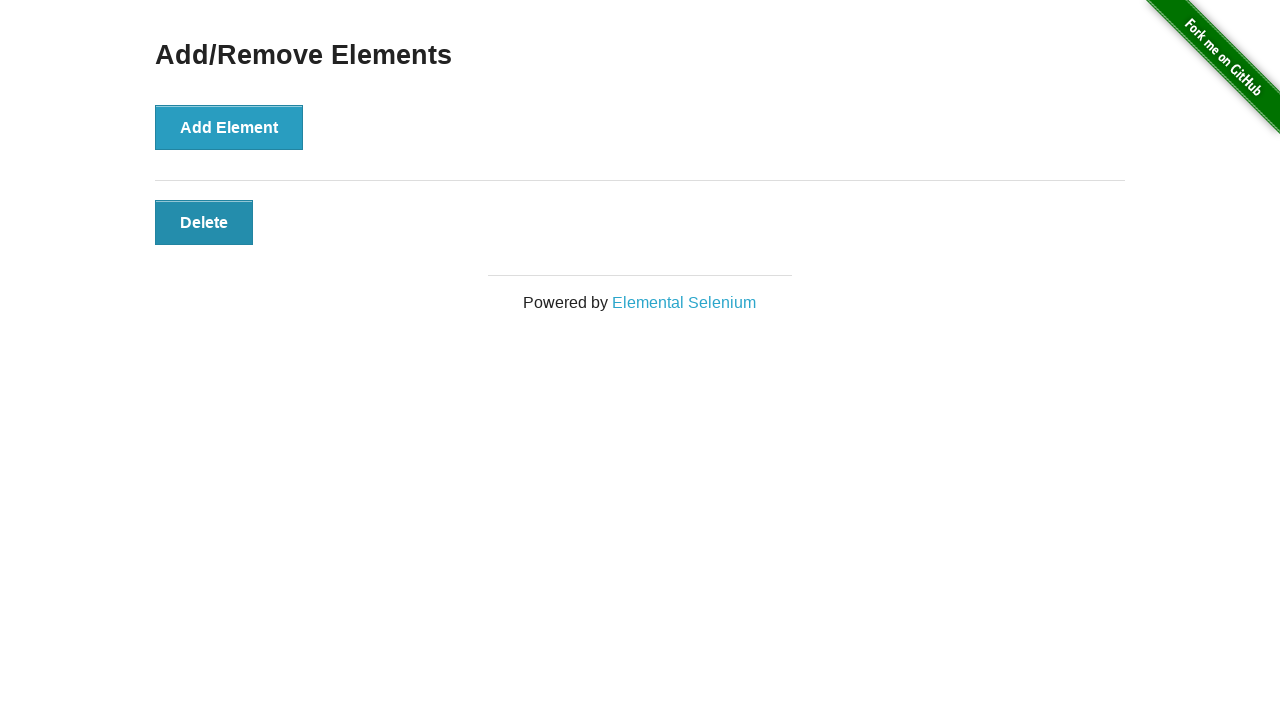

Verified that exactly one Delete button remains
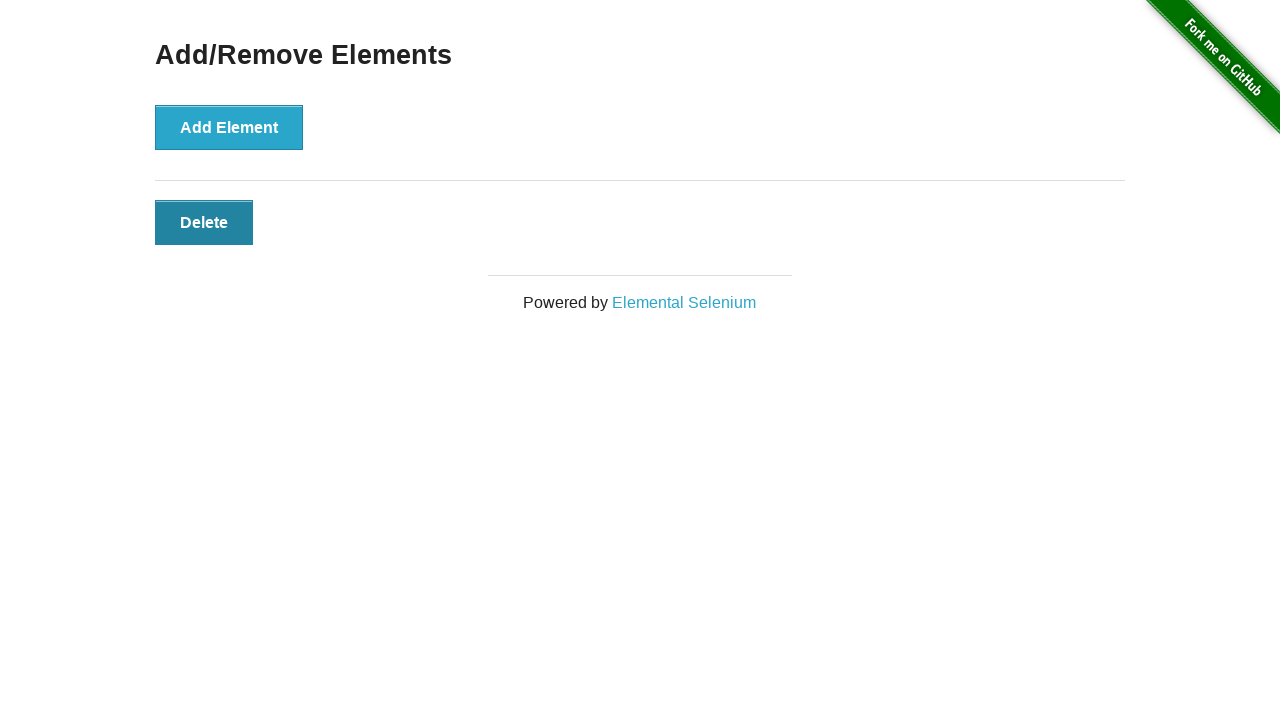

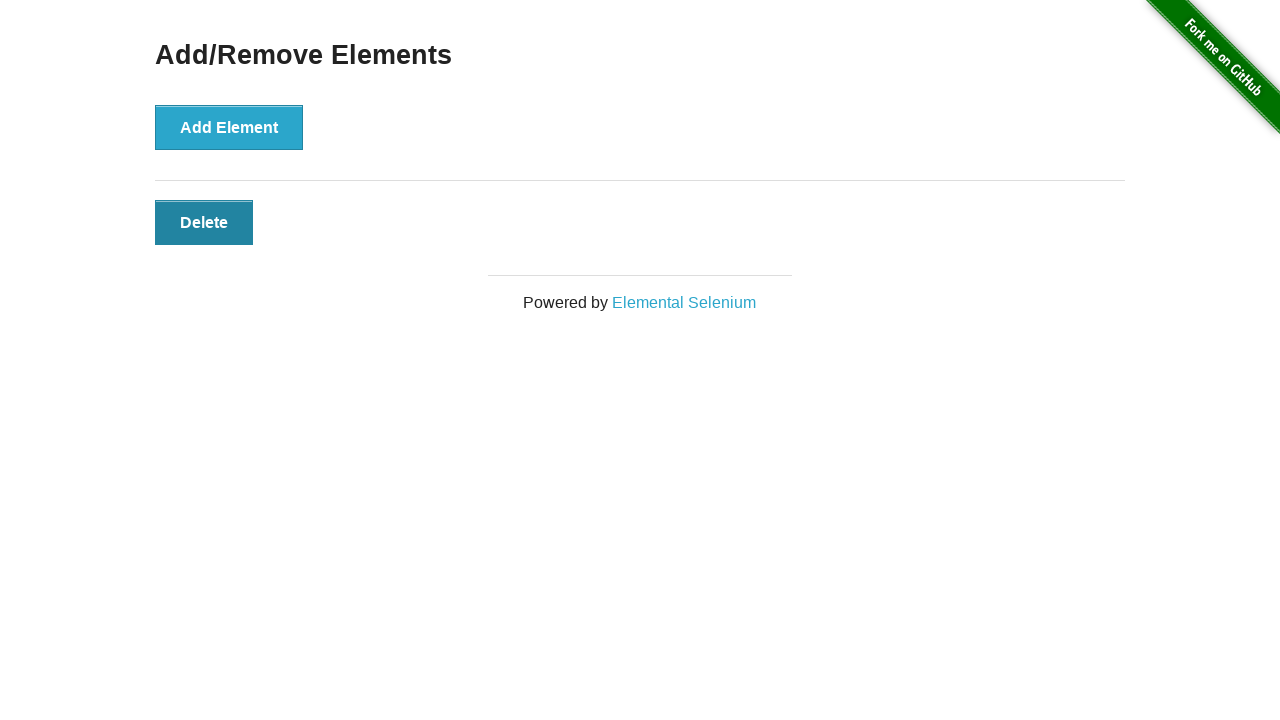